Tests autocomplete functionality by typing in a search field and selecting a country from the suggestions dropdown

Starting URL: https://rahulshettyacademy.com/AutomationPractice/

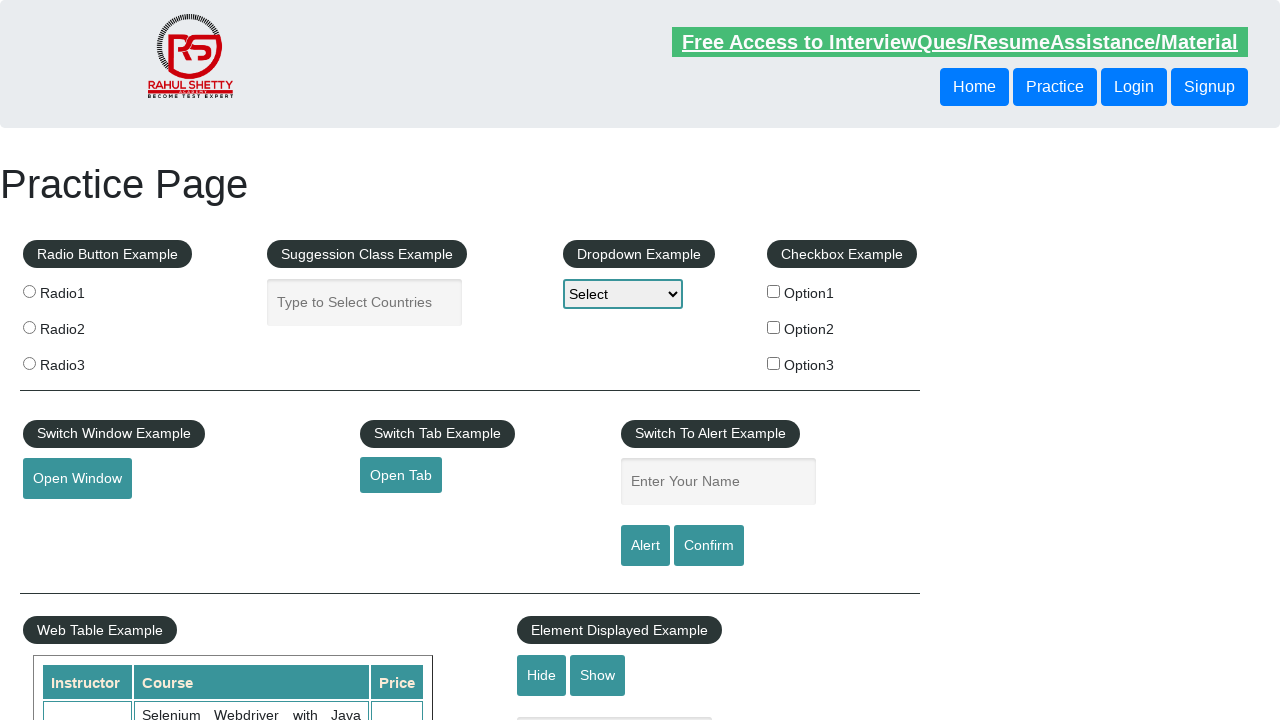

Clicked on the autocomplete input field at (365, 302) on #autocomplete
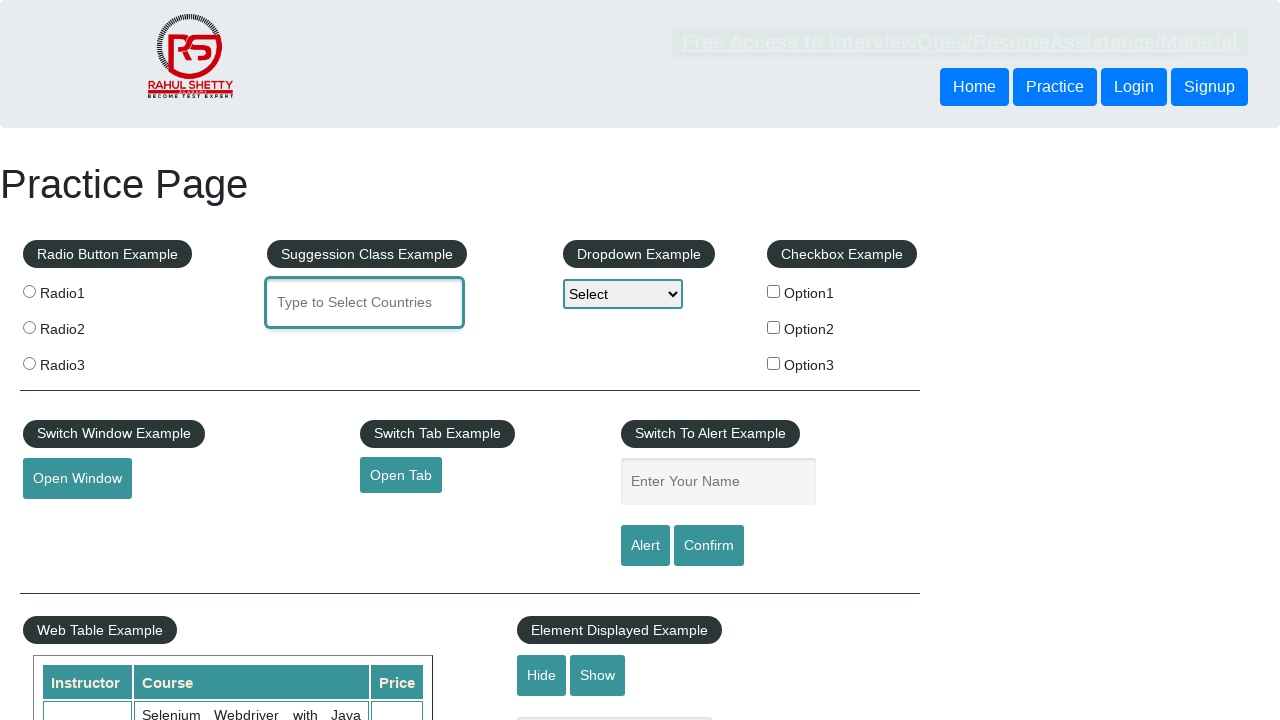

Typed 'ind' in the autocomplete field to trigger suggestions on #autocomplete
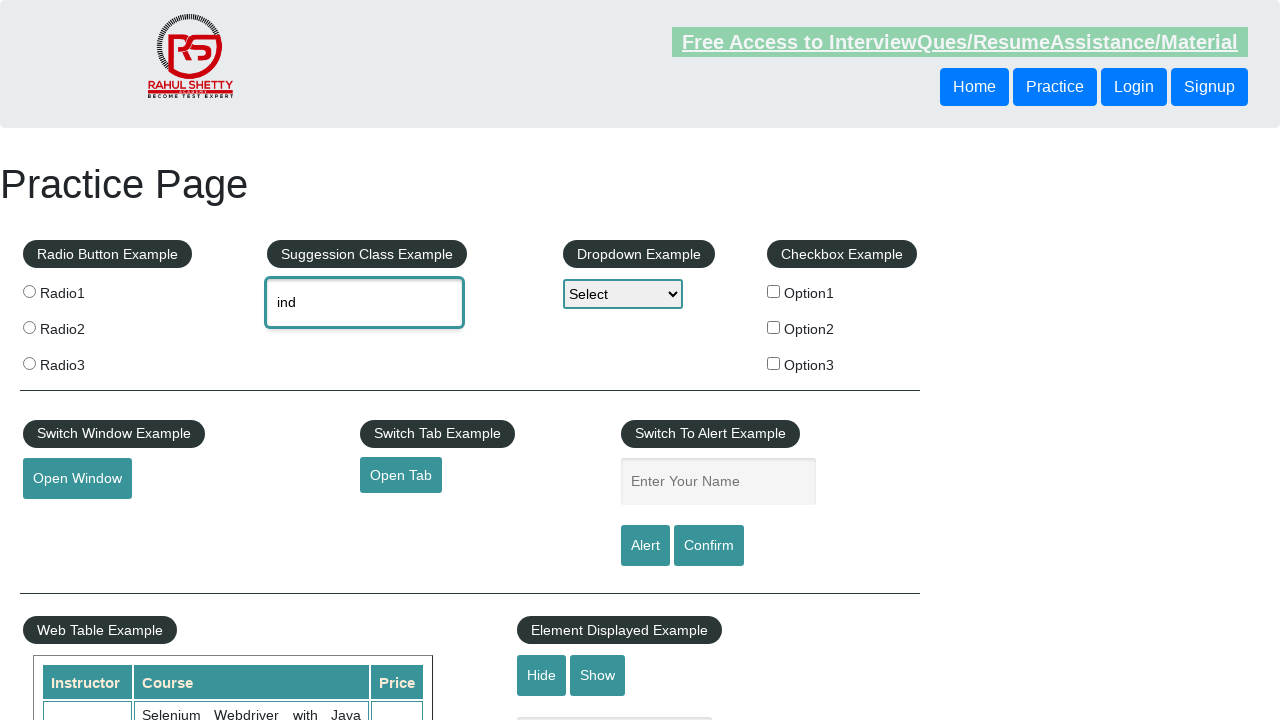

Autocomplete suggestions dropdown appeared
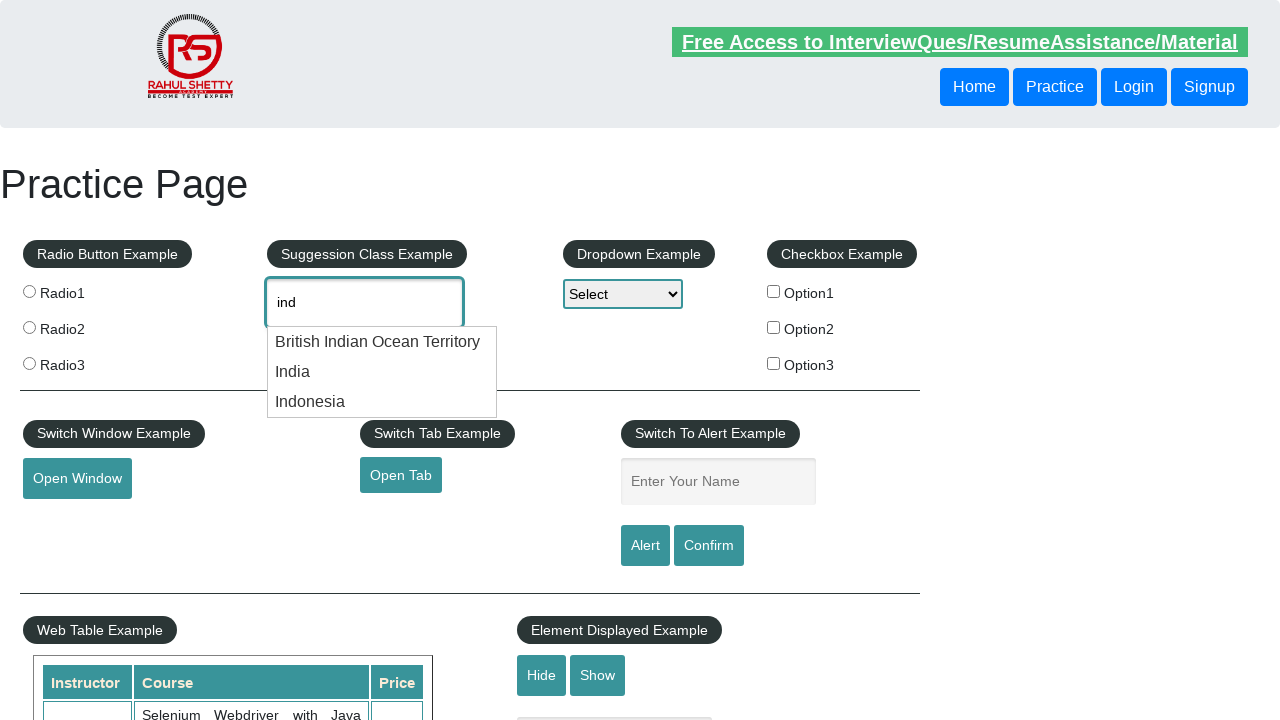

Selected 'India' from the autocomplete dropdown at (382, 342) on li.ui-menu-item div:has-text('India')
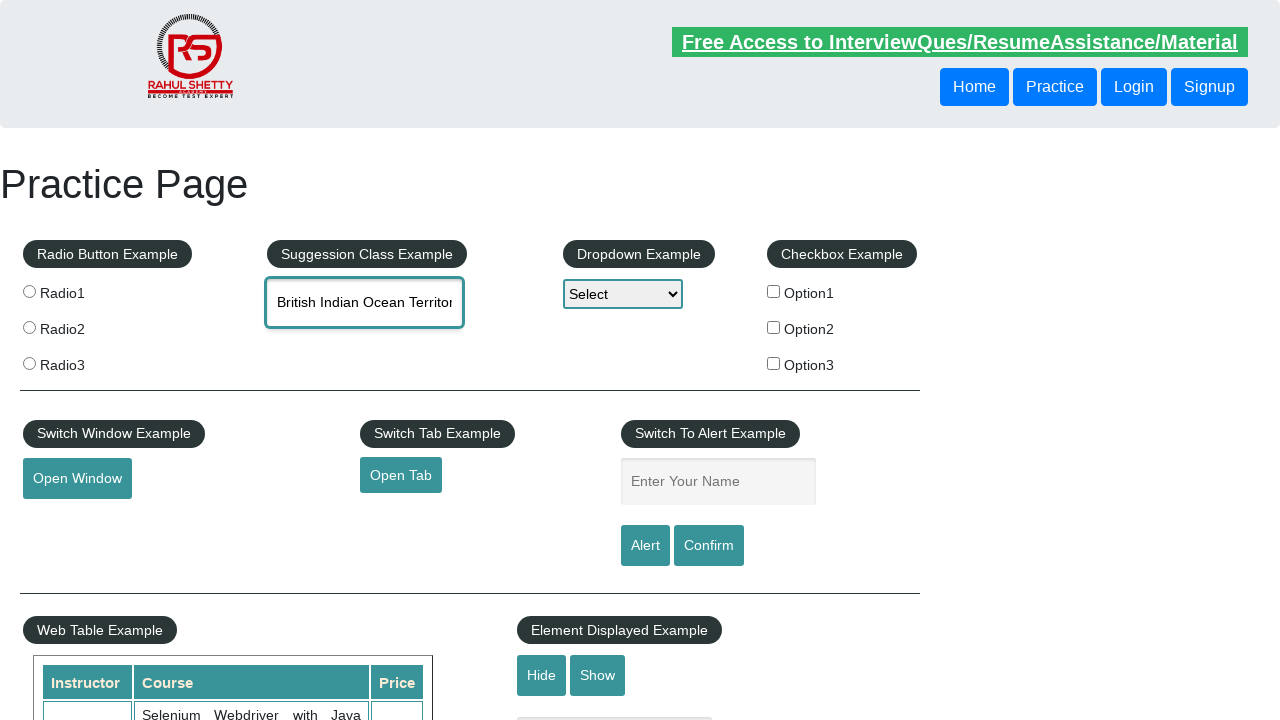

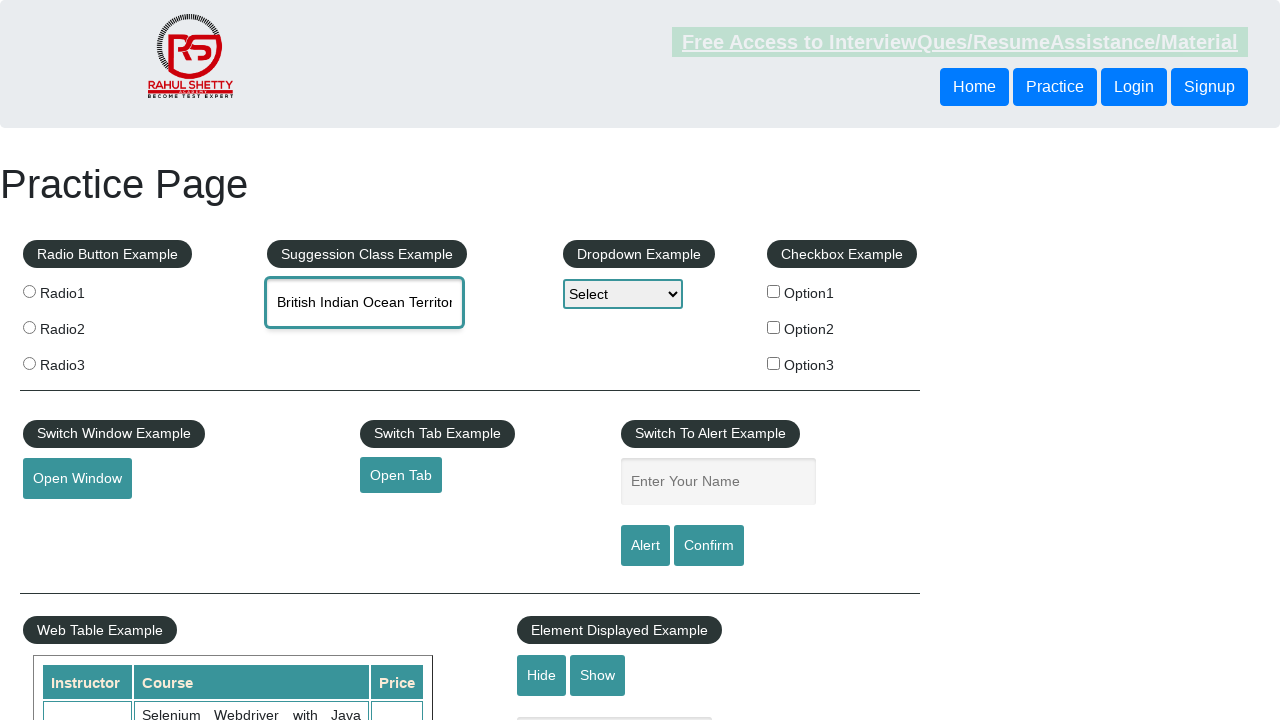